Navigates to the Japanese Society of Pediatric Hematology/Oncology website and verifies that news articles are loaded and displayed on the page.

Starting URL: https://www.jspho.org/

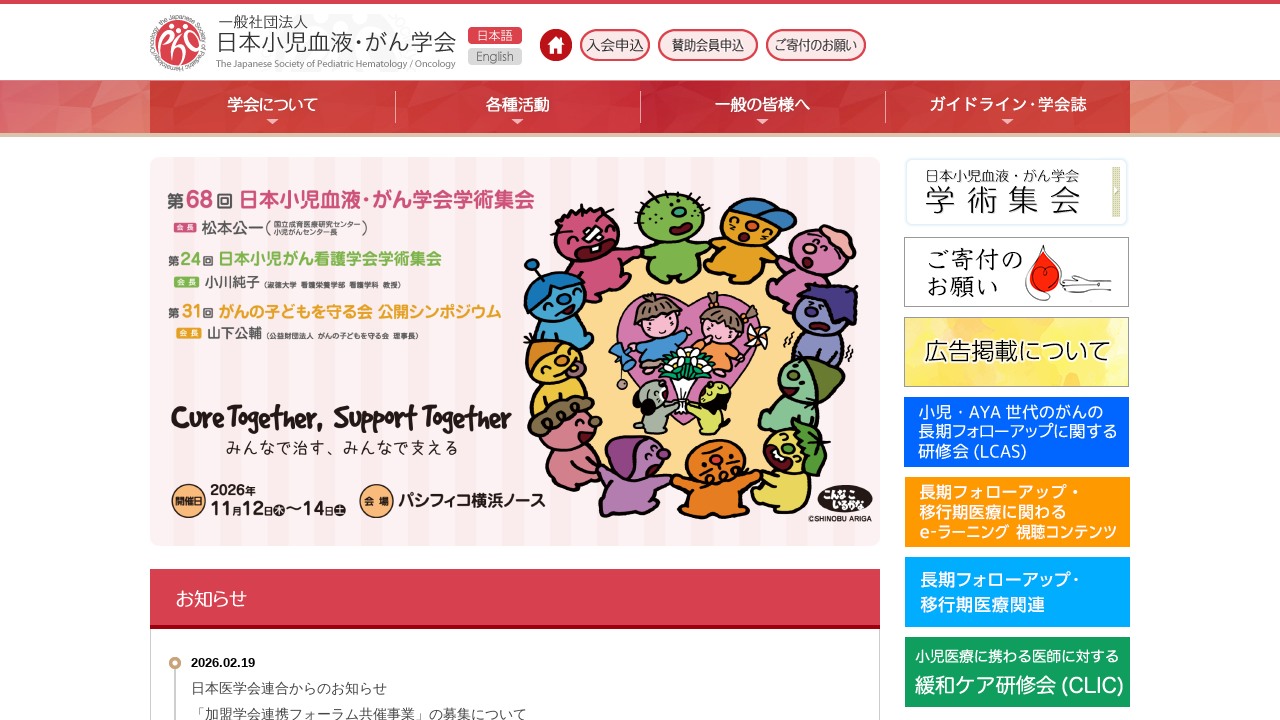

Waited for page load state to complete
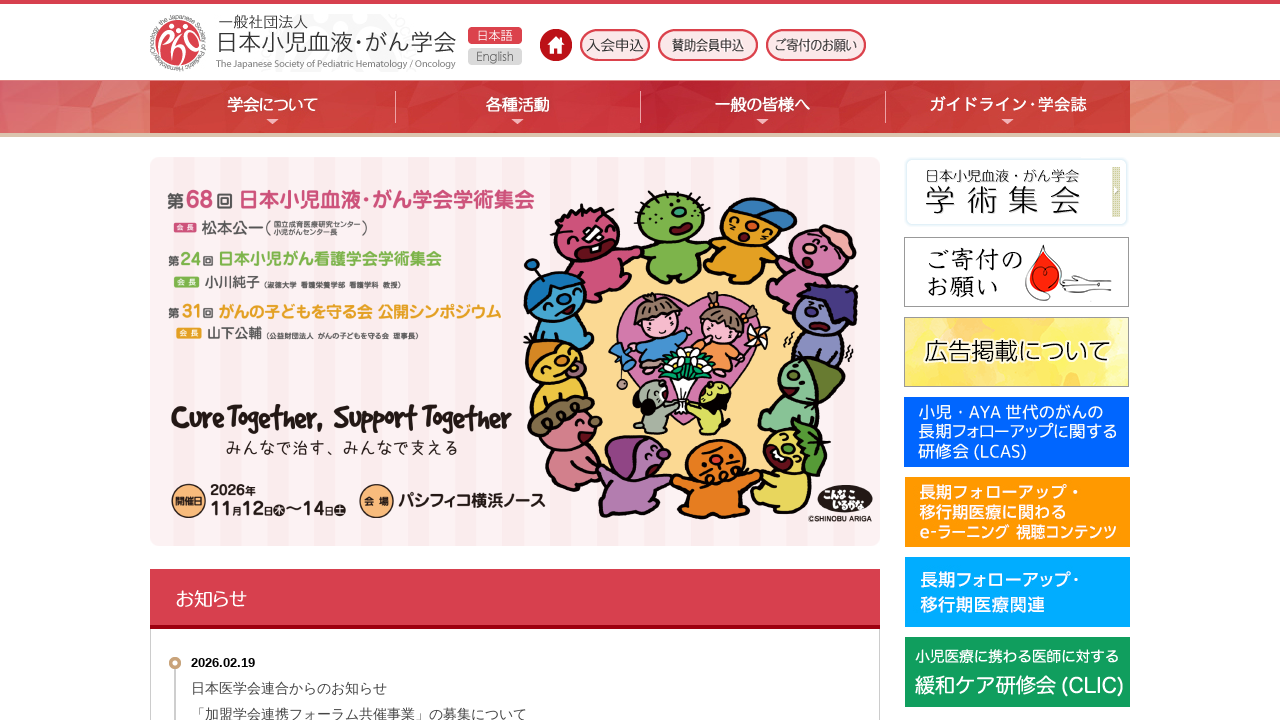

Waited for news article blocks to be present in DOM
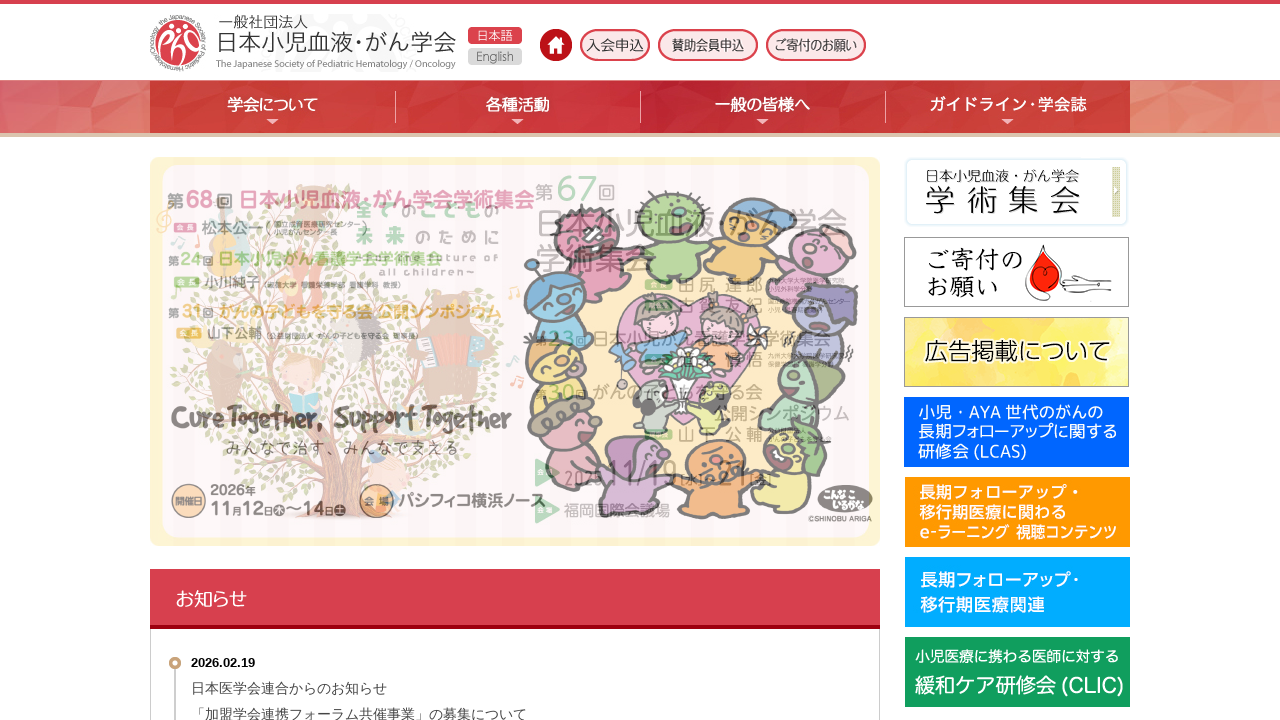

Located all news article blocks
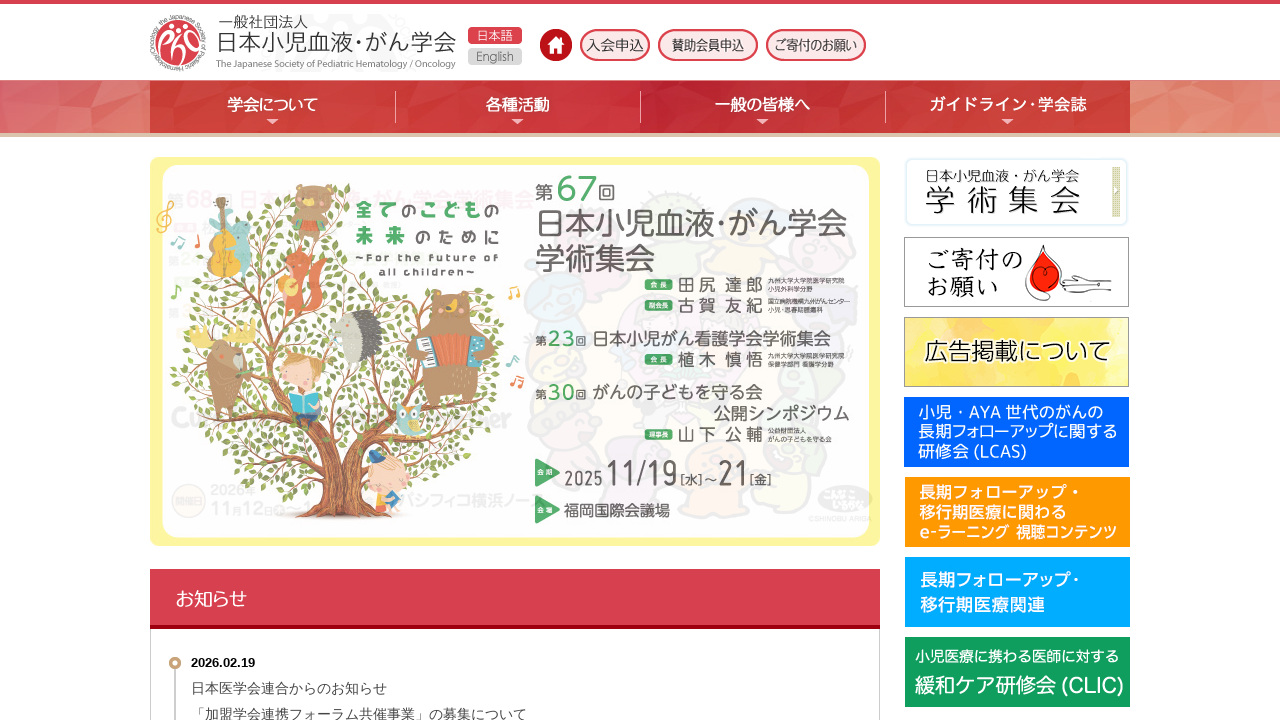

Verified that at least one news article is present on the page
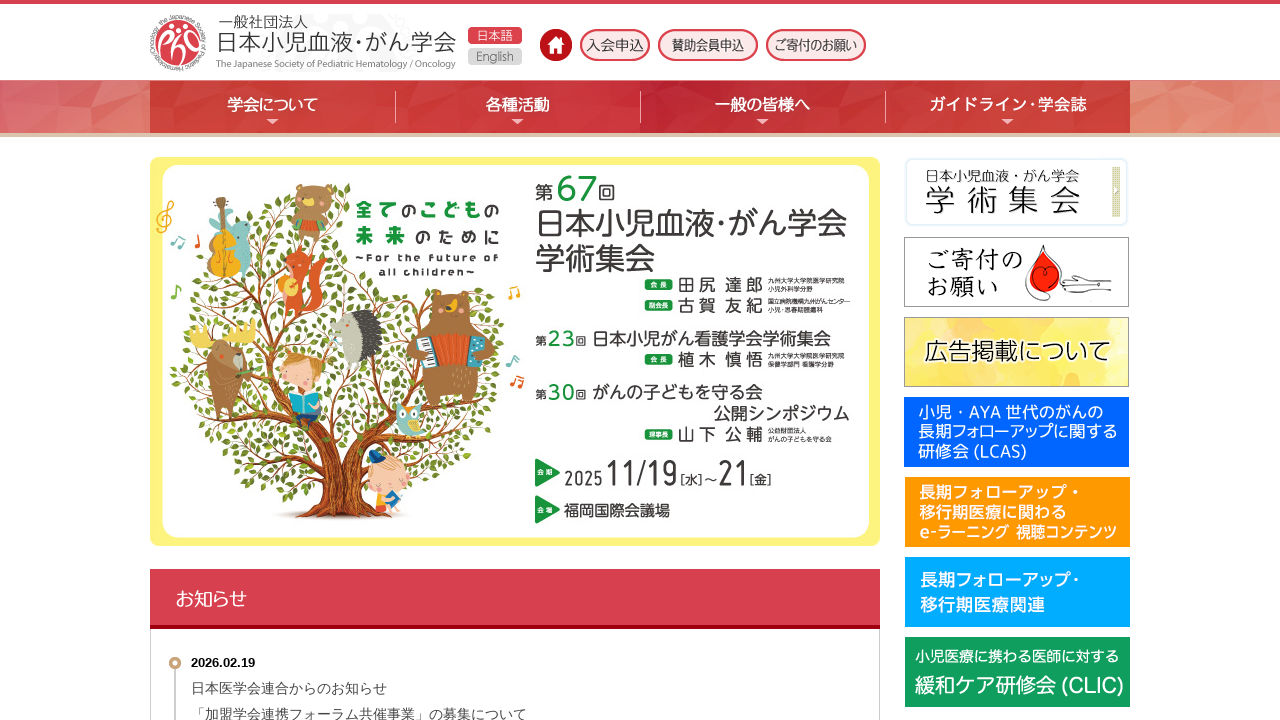

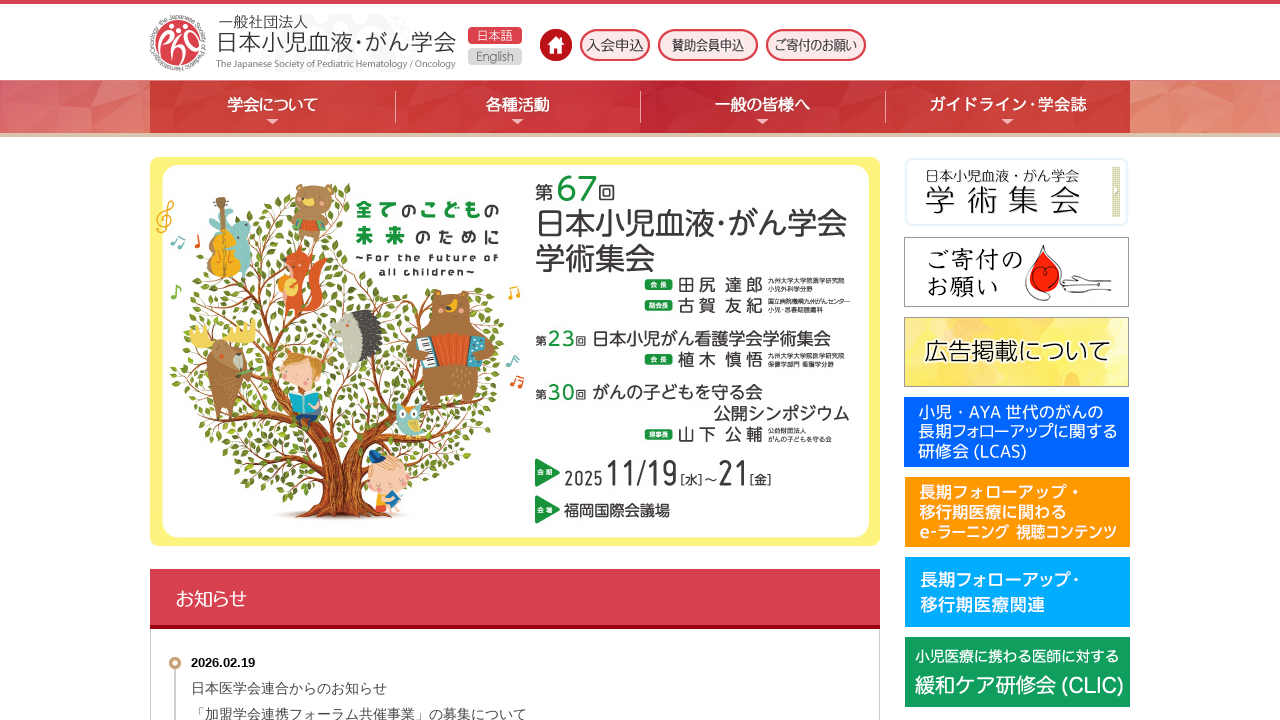